Navigates to the GreensTech Selenium course content page and waits for the page to load

Starting URL: http://greenstech.in/selenium-course-content.html

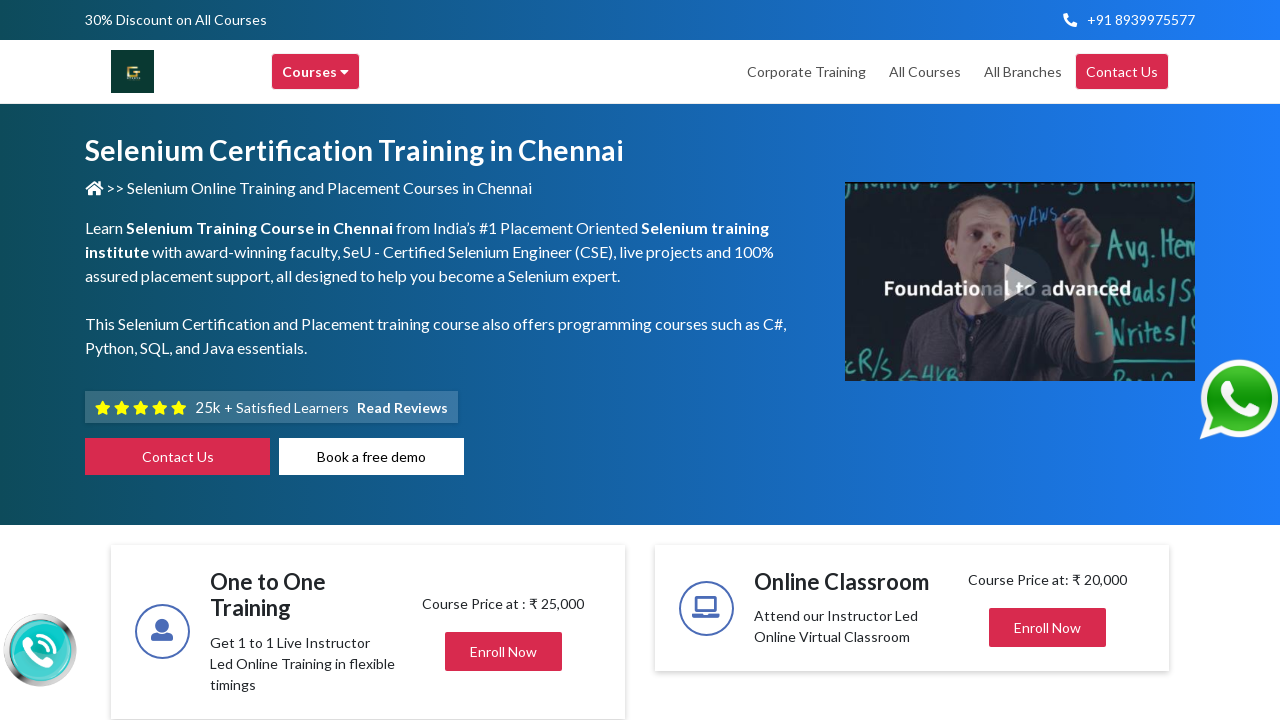

Navigated to GreensTech Selenium course content page
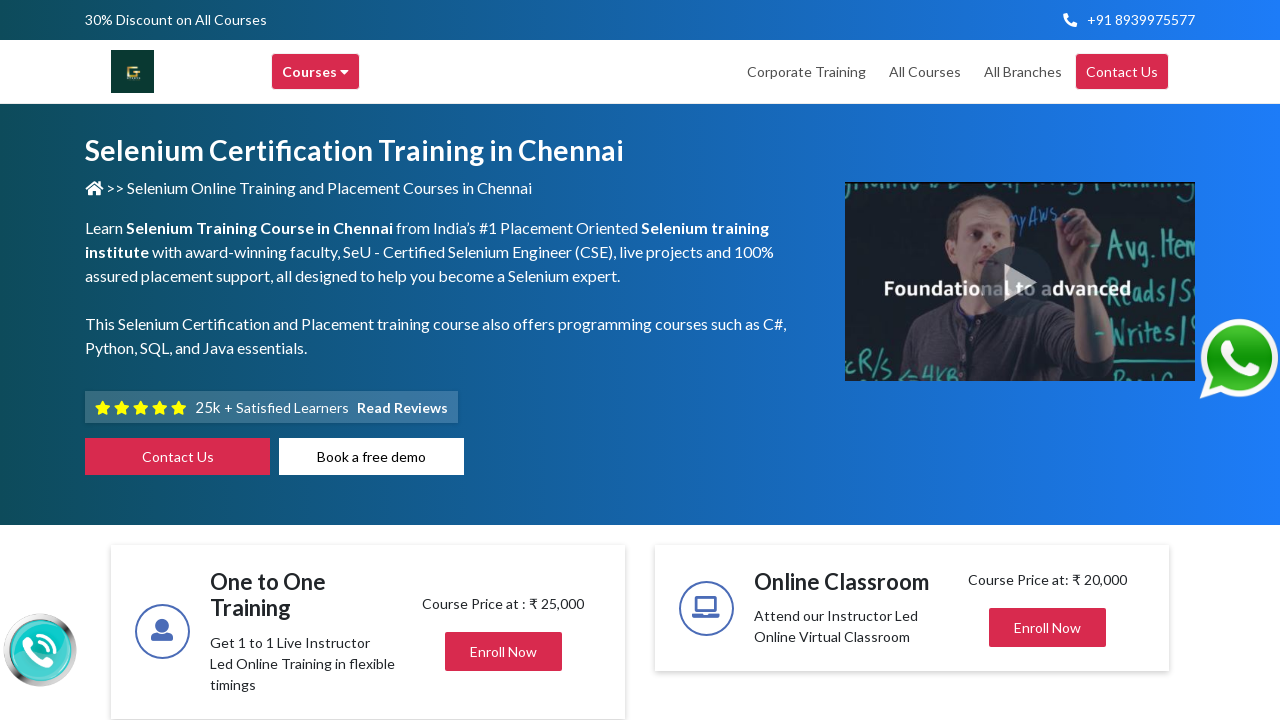

Page DOM content loaded
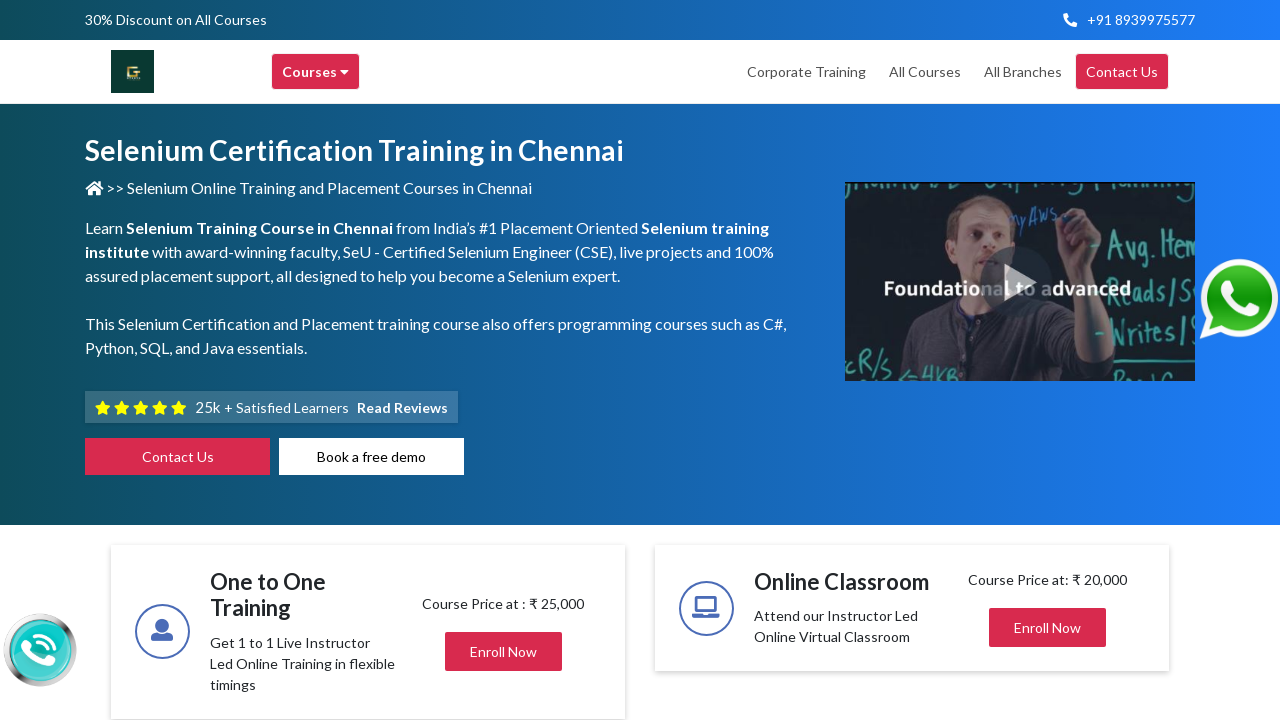

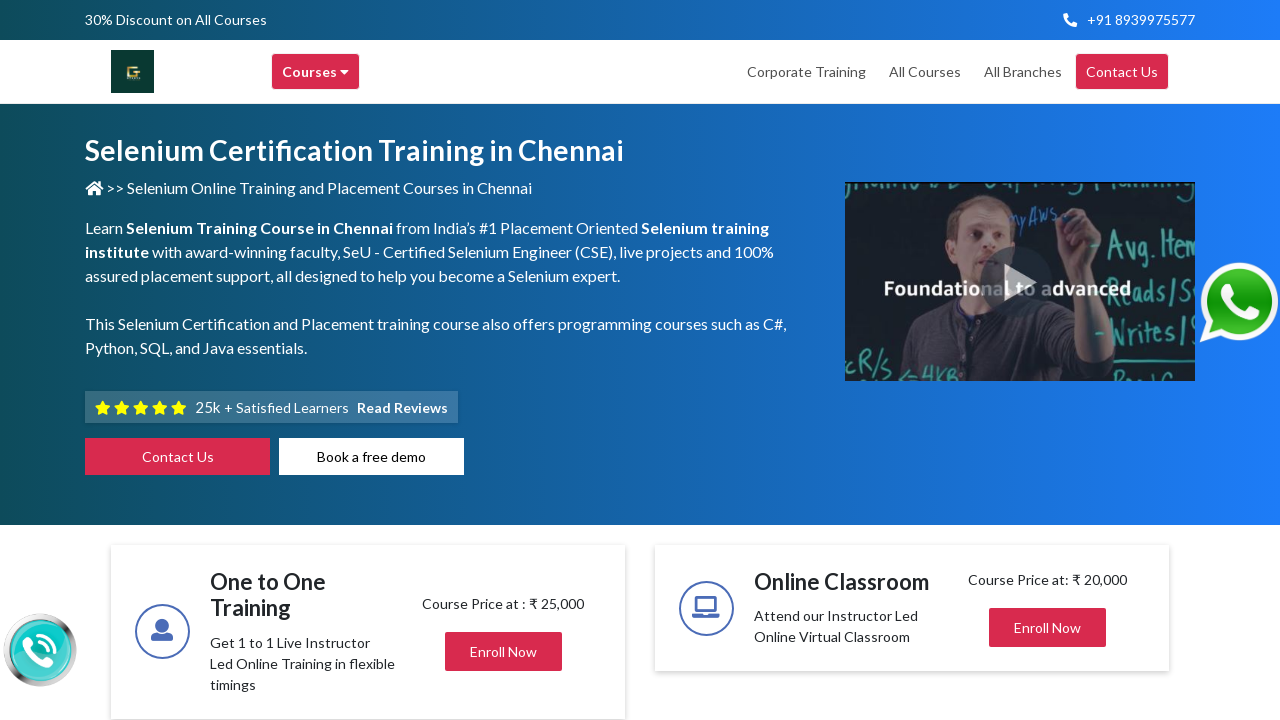